Tests clicking on the Verticals dropdown menu item

Starting URL: https://www.tranktechnologies.com/

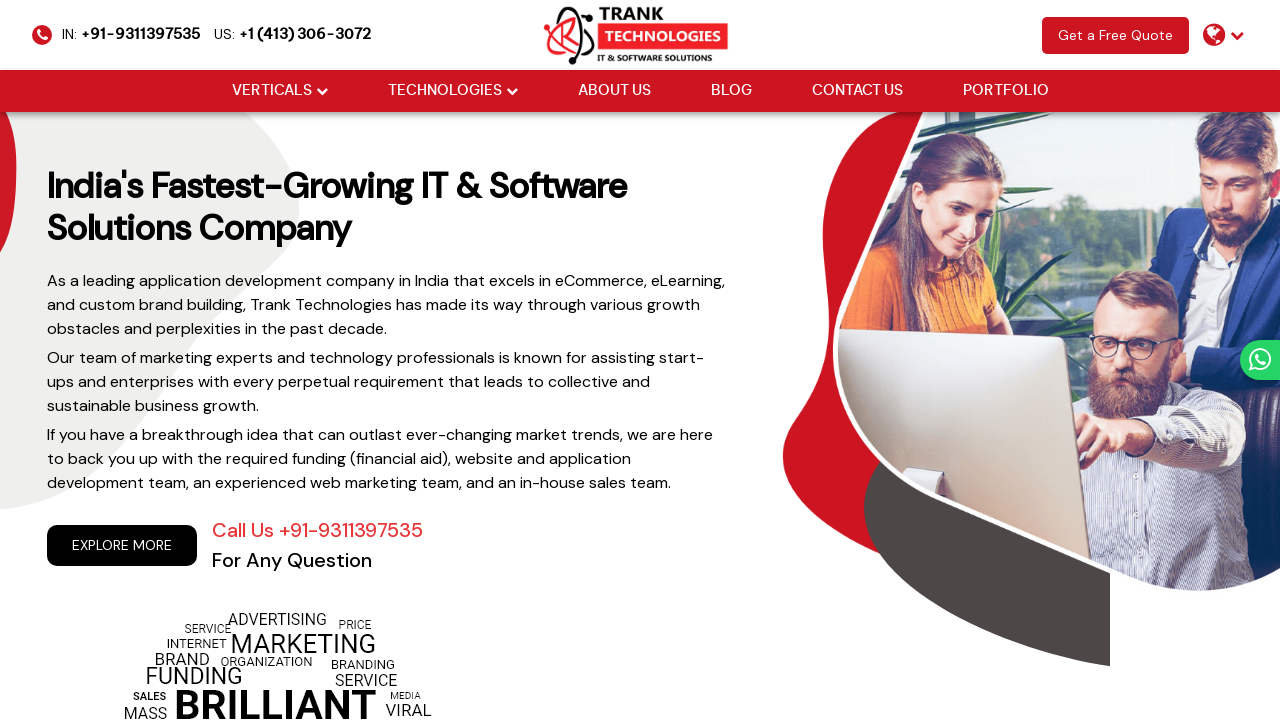

Clicked on the Verticals dropdown menu item at (280, 91) on (//li[@class='drop_down'])[1]
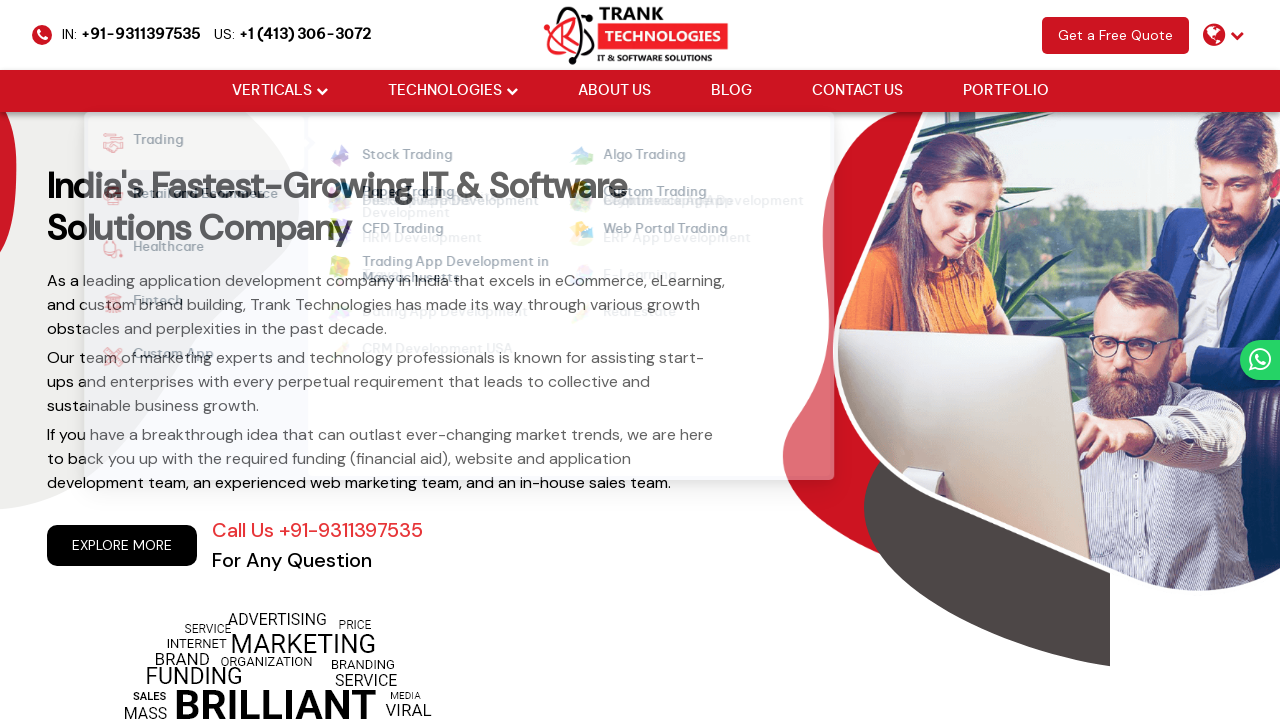

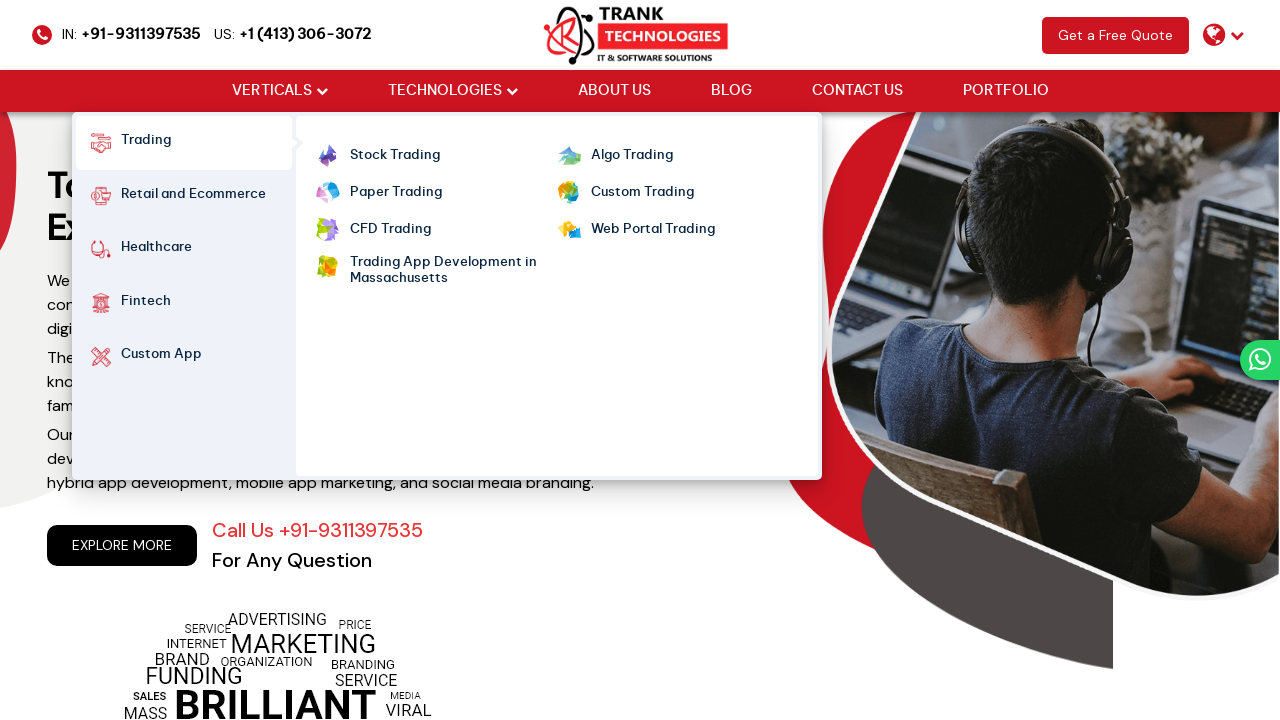